Tests prompt alert popup interaction by clicking a button to trigger the prompt and entering text into it

Starting URL: http://omayo.blogspot.com/

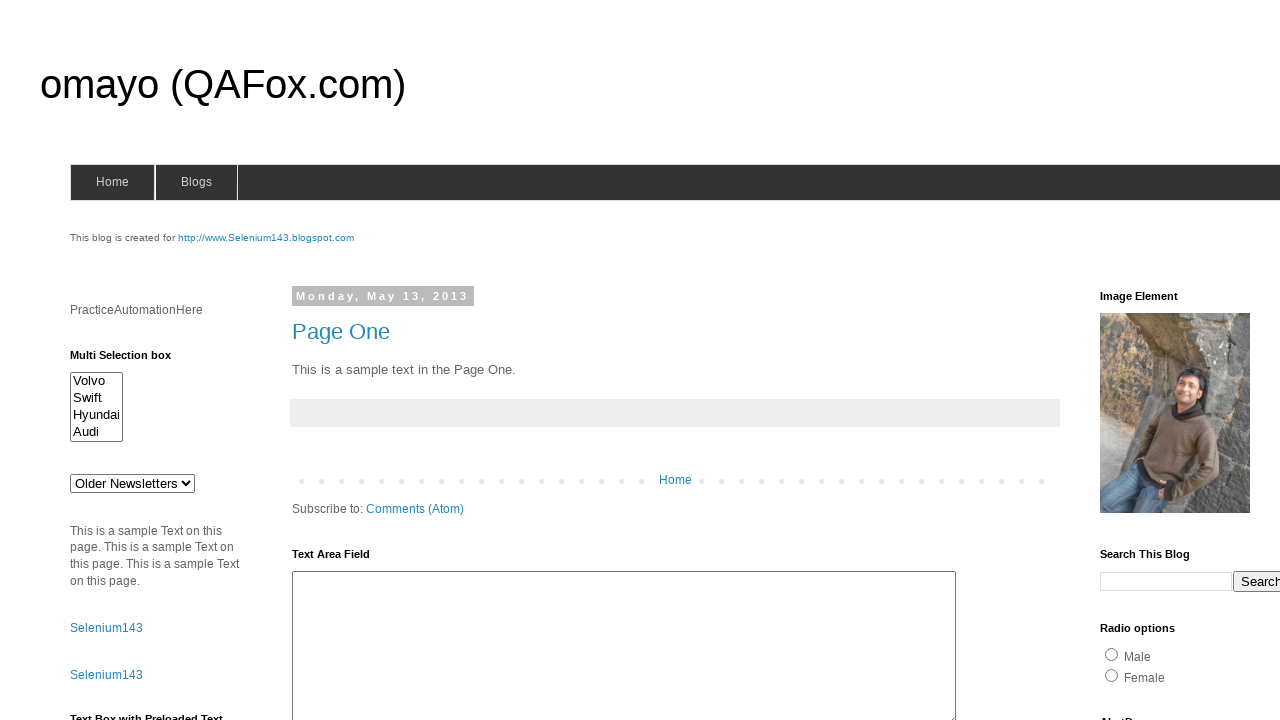

Clicked prompt button to trigger alert popup at (1140, 361) on #prompt
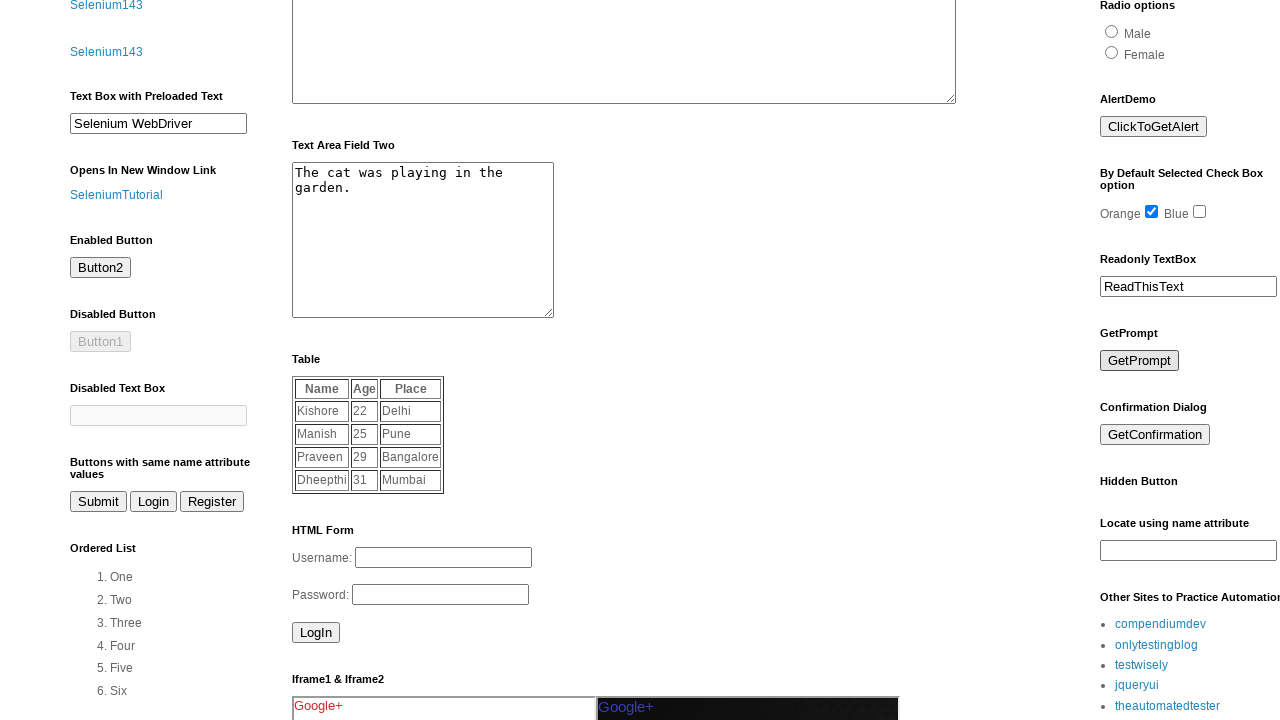

Entered 'Automation' text into prompt alert and accepted
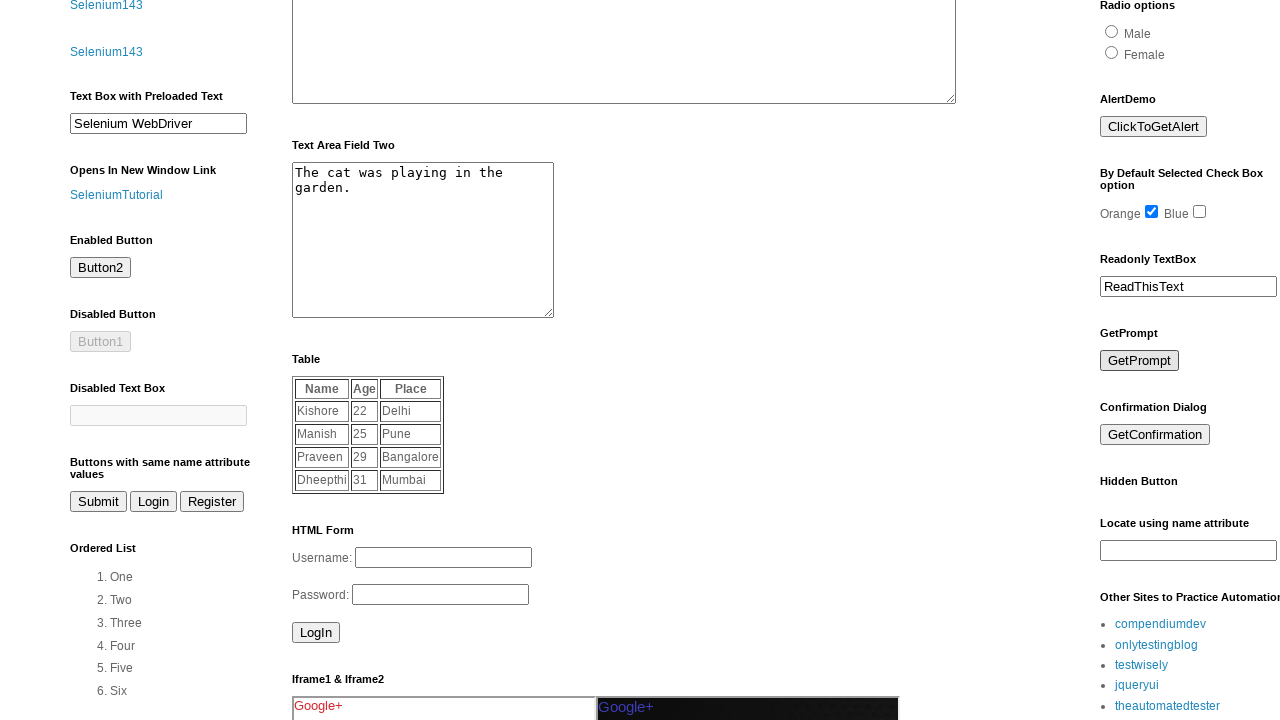

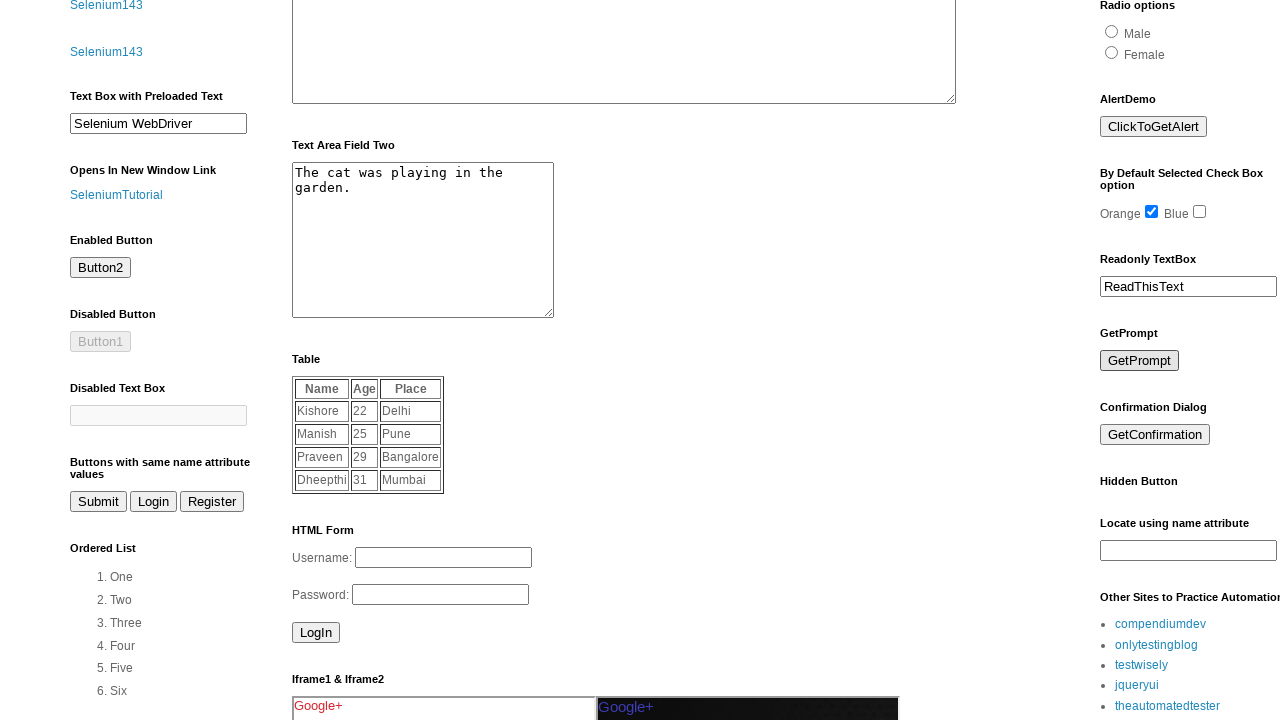